Tests the auto-suggest/autocomplete functionality by typing a partial country name and selecting a matching option from the dropdown suggestions

Starting URL: https://rahulshettyacademy.com/AutomationPractice/

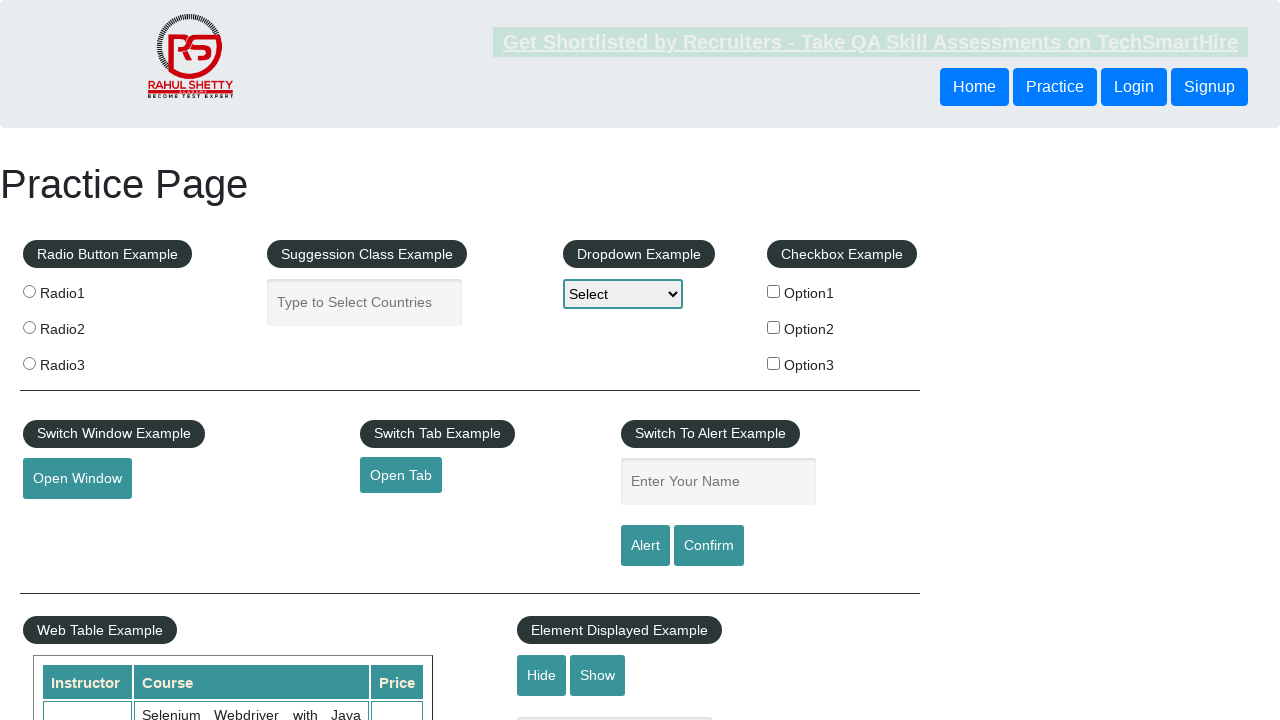

Filled autocomplete input with 'ind' to trigger suggestions on input#autocomplete
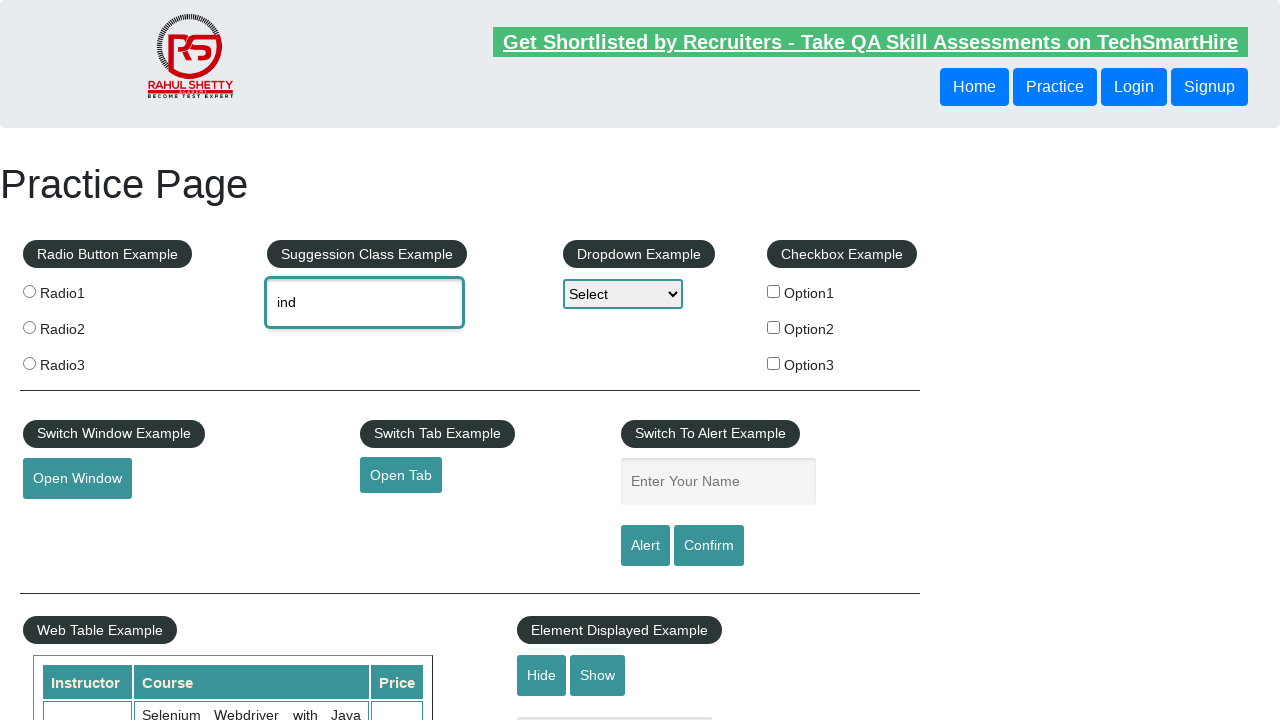

Autocomplete suggestions dropdown appeared
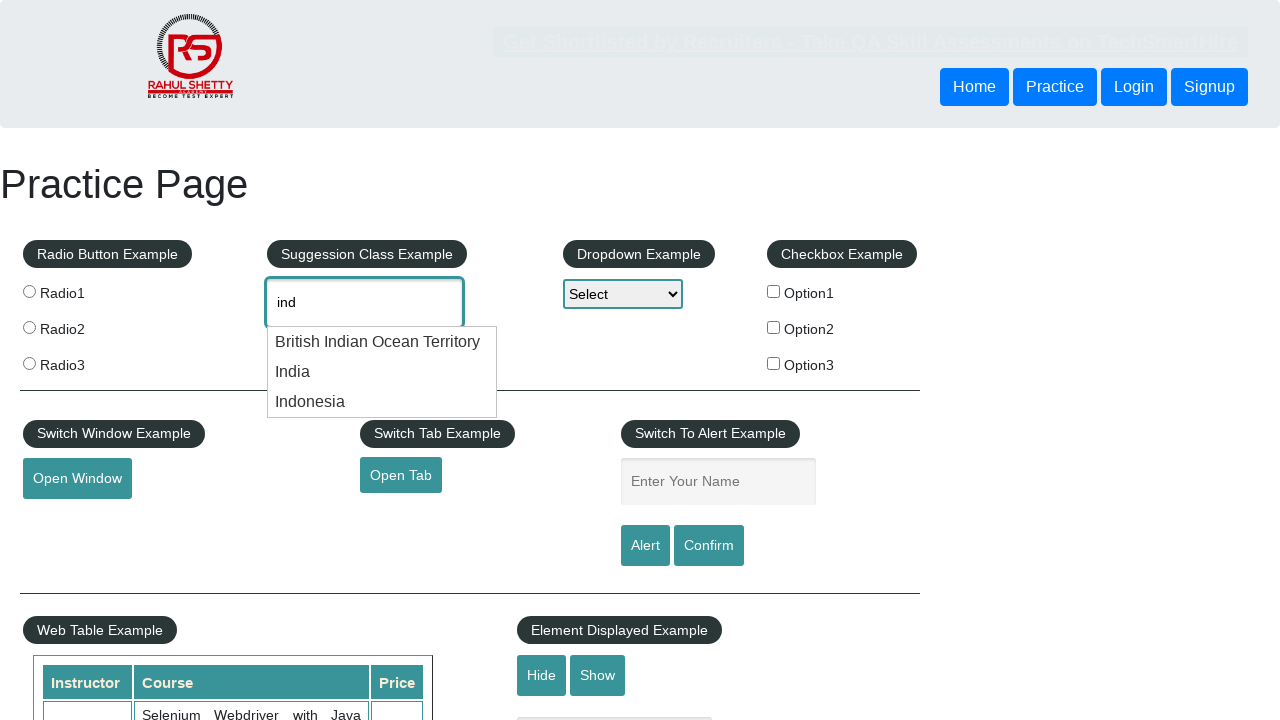

Selected 'Indonesia' from autocomplete suggestions at (382, 402) on li.ui-menu-item div >> nth=2
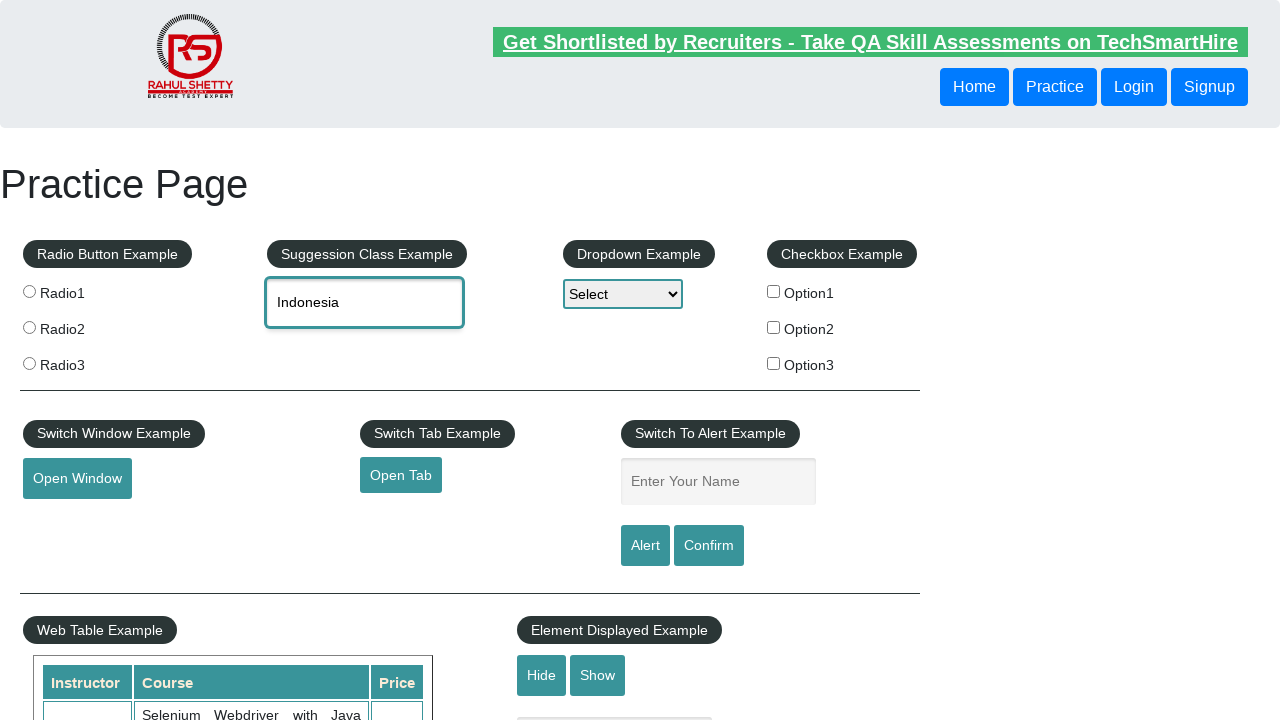

Waited for selection to be processed
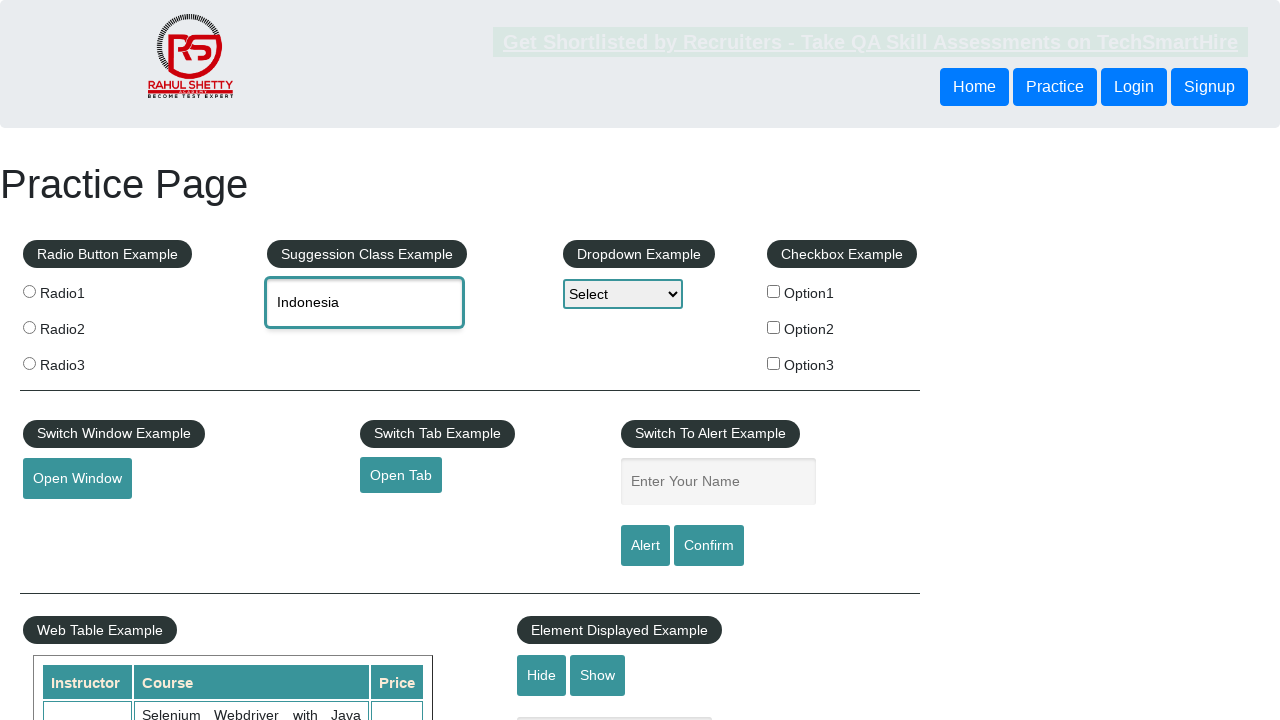

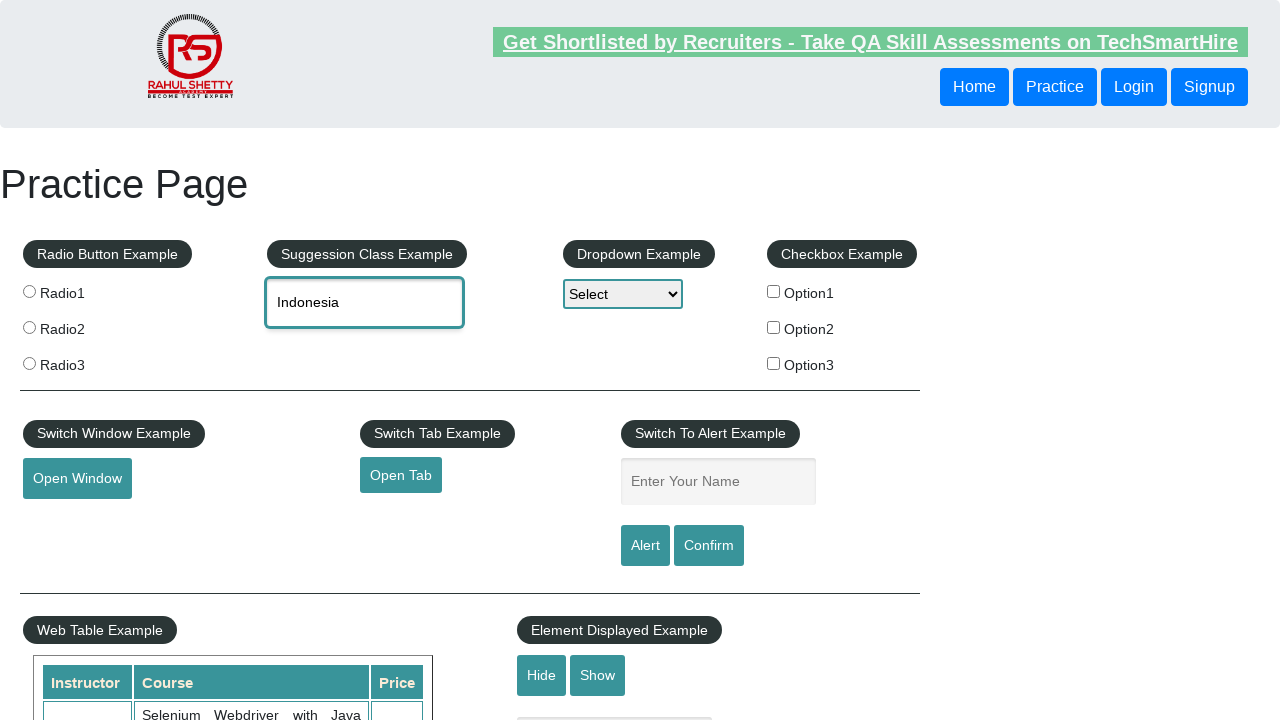